Tests that Clear completed button is hidden when there are no completed items

Starting URL: https://demo.playwright.dev/todomvc

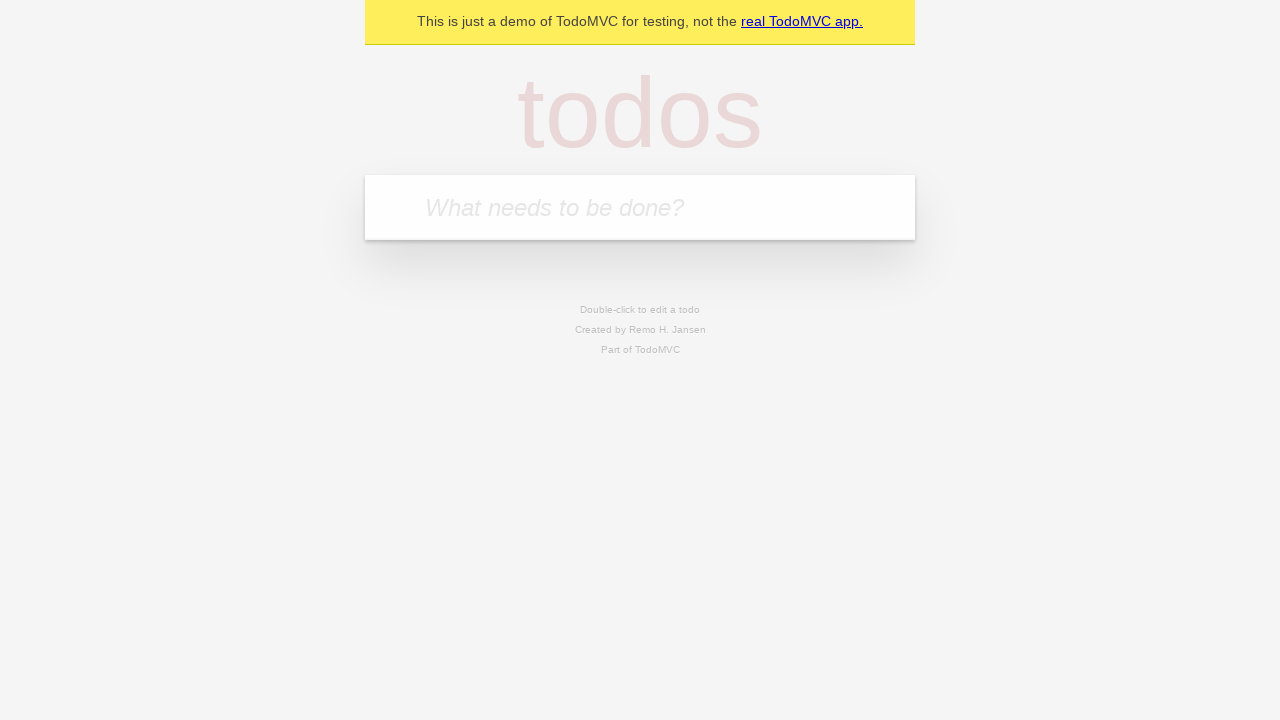

Filled todo input with 'watch monty python' on internal:attr=[placeholder="What needs to be done?"i]
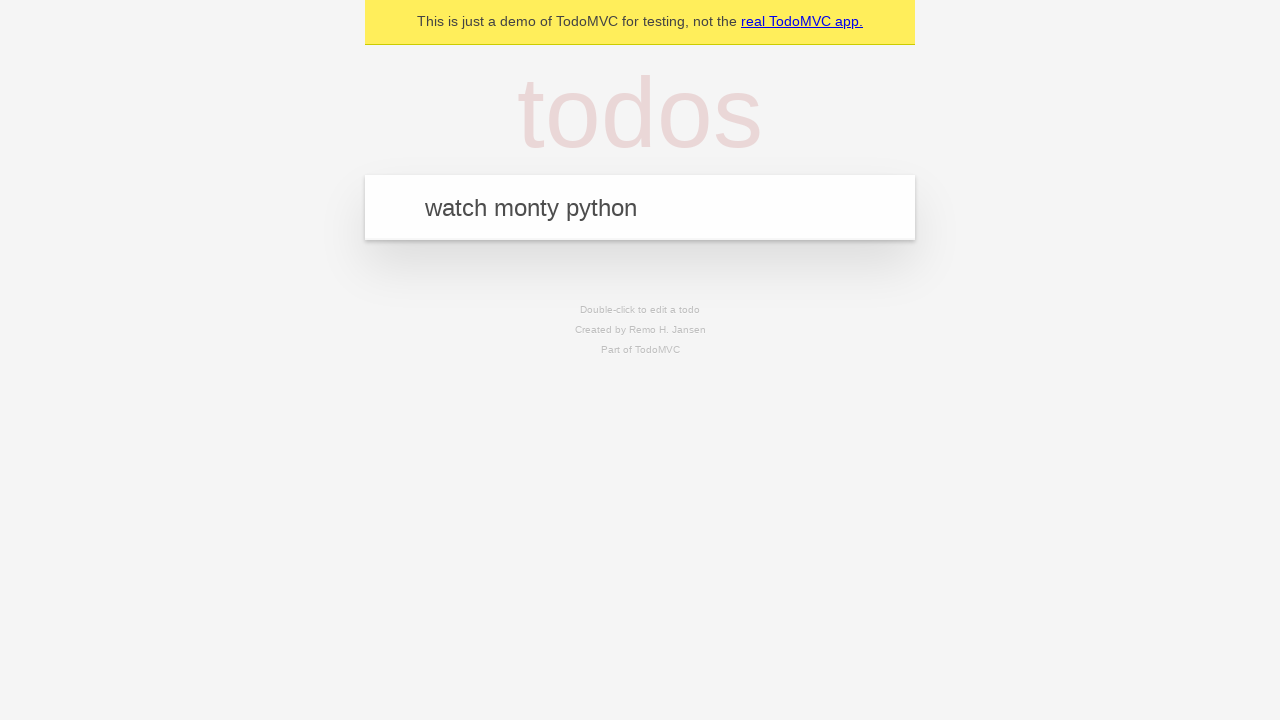

Pressed Enter to add todo 'watch monty python' on internal:attr=[placeholder="What needs to be done?"i]
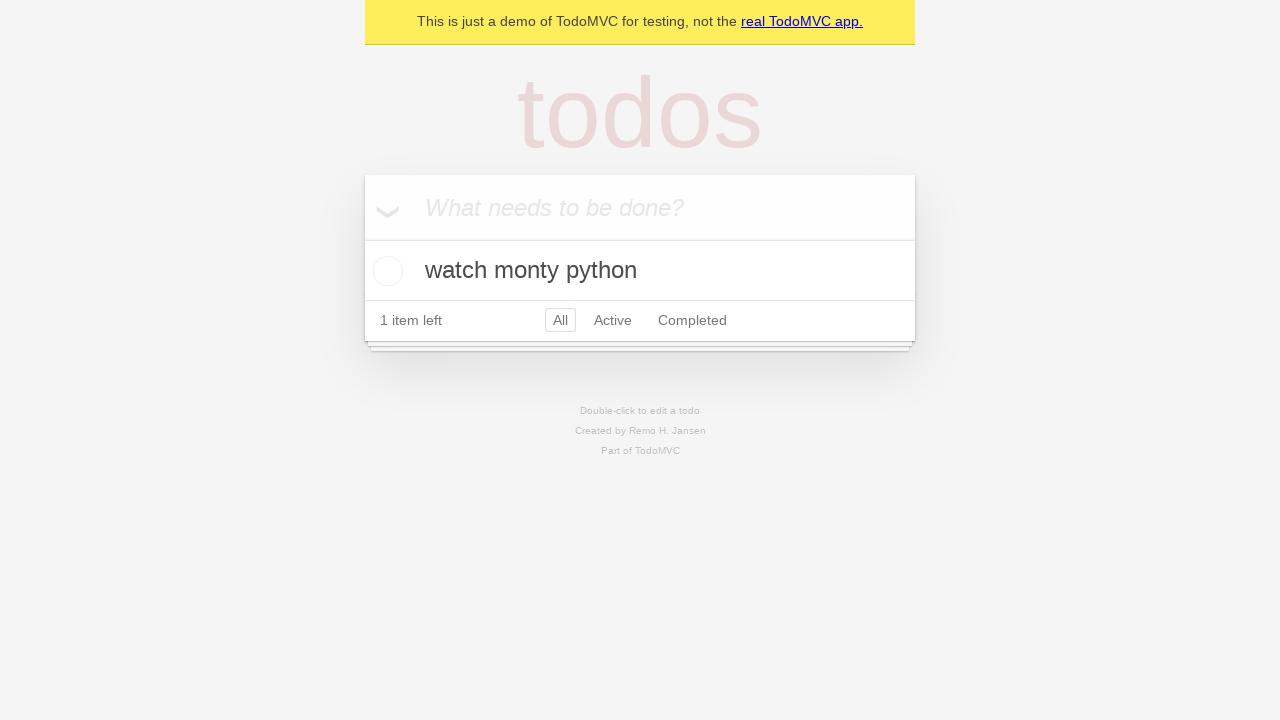

Filled todo input with 'feed the cat' on internal:attr=[placeholder="What needs to be done?"i]
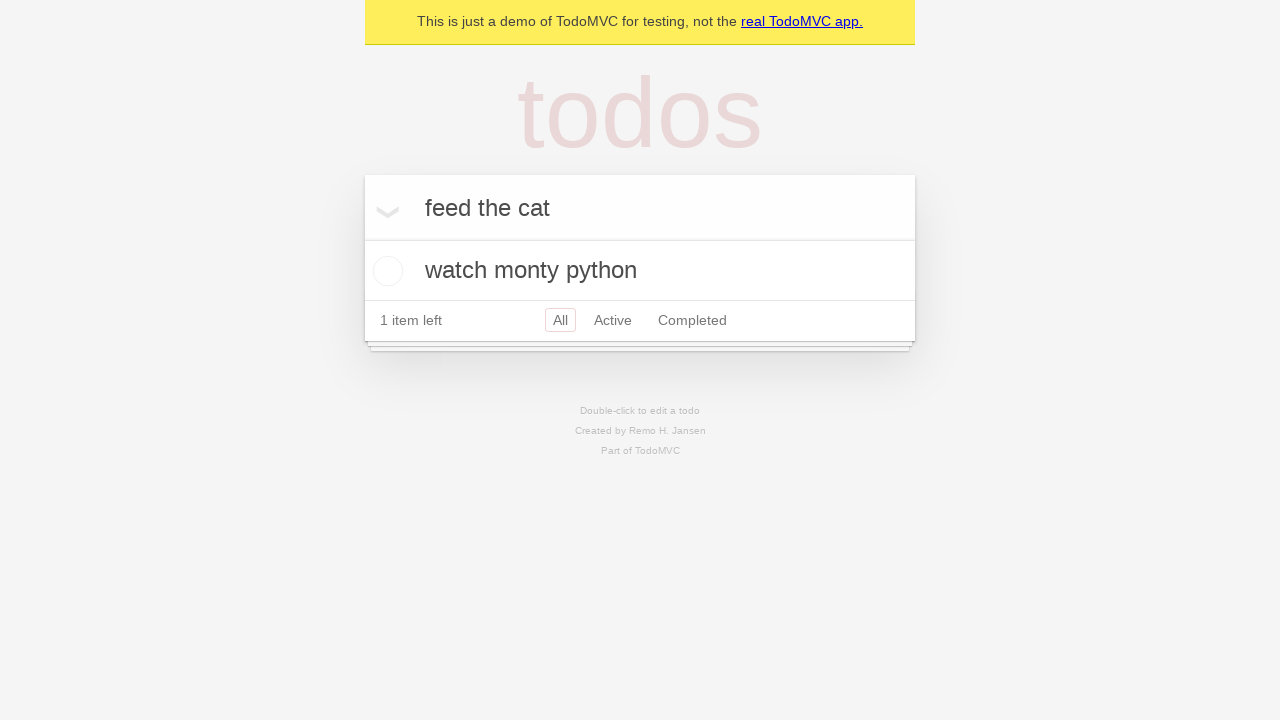

Pressed Enter to add todo 'feed the cat' on internal:attr=[placeholder="What needs to be done?"i]
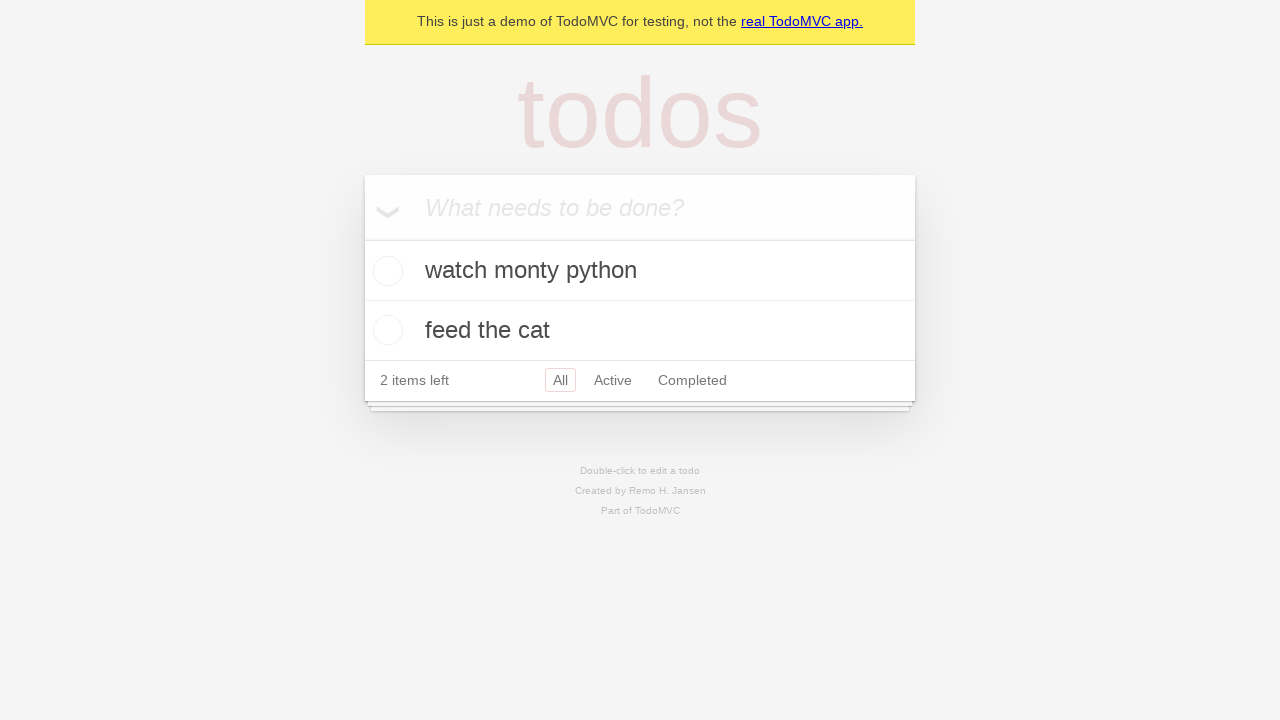

Filled todo input with 'book a doctors appointment' on internal:attr=[placeholder="What needs to be done?"i]
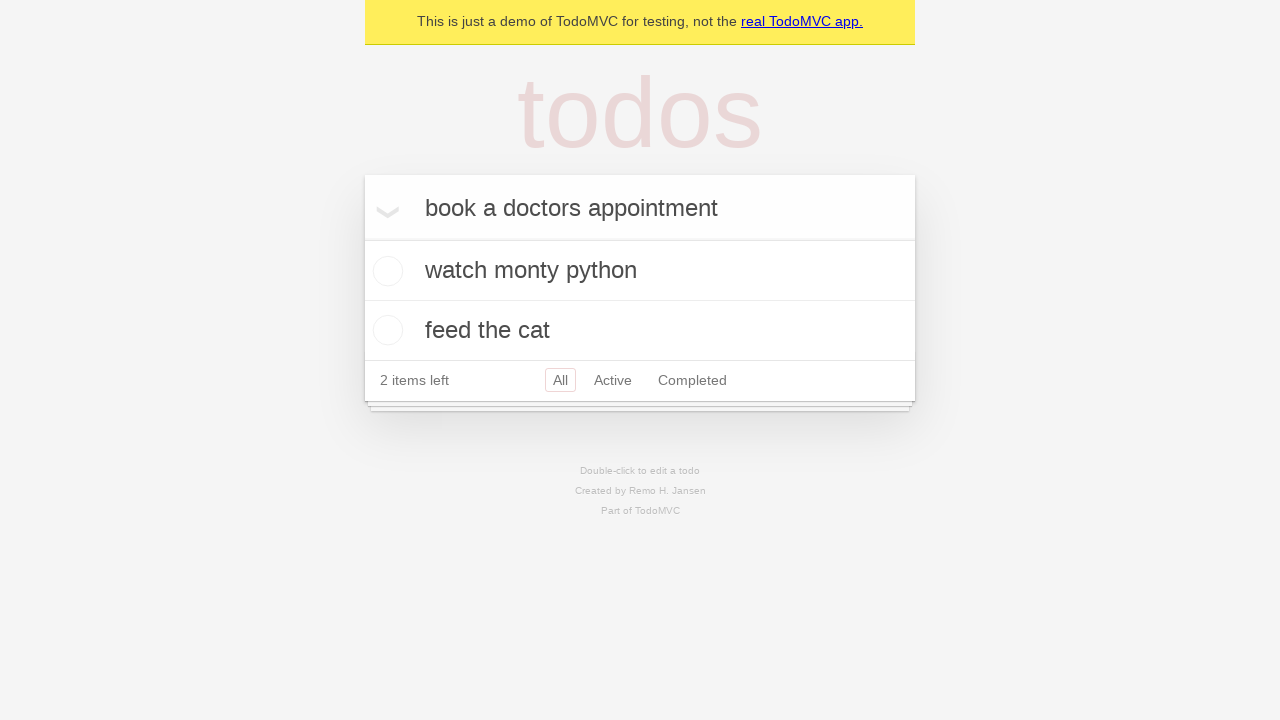

Pressed Enter to add todo 'book a doctors appointment' on internal:attr=[placeholder="What needs to be done?"i]
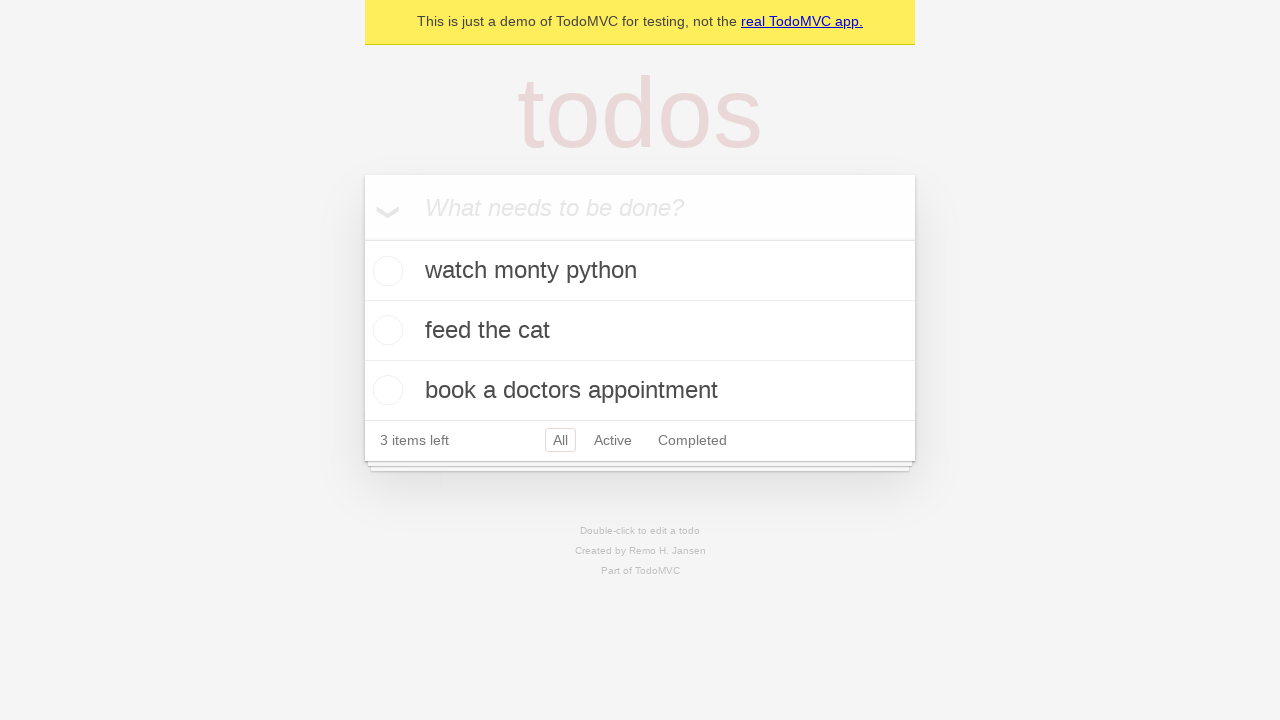

Checked the first todo item at (385, 271) on .todo-list li .toggle >> nth=0
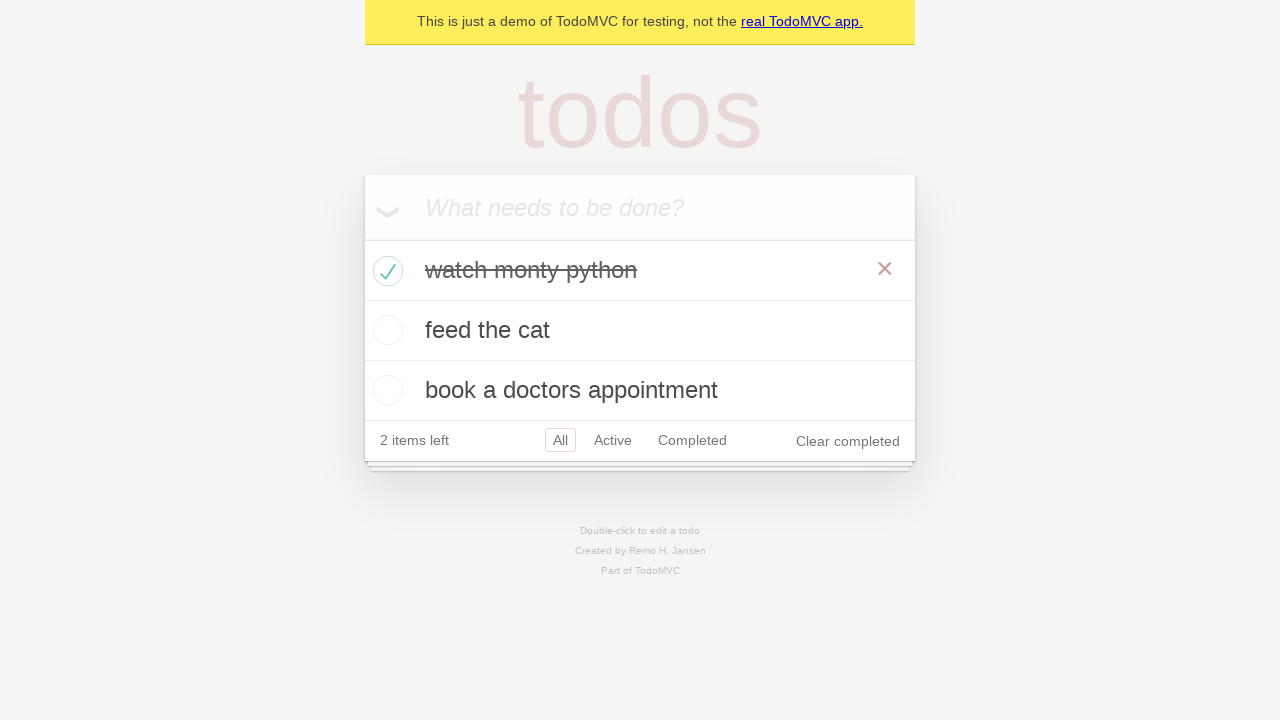

Clicked 'Clear completed' button to remove completed item at (848, 441) on internal:role=button[name="Clear completed"i]
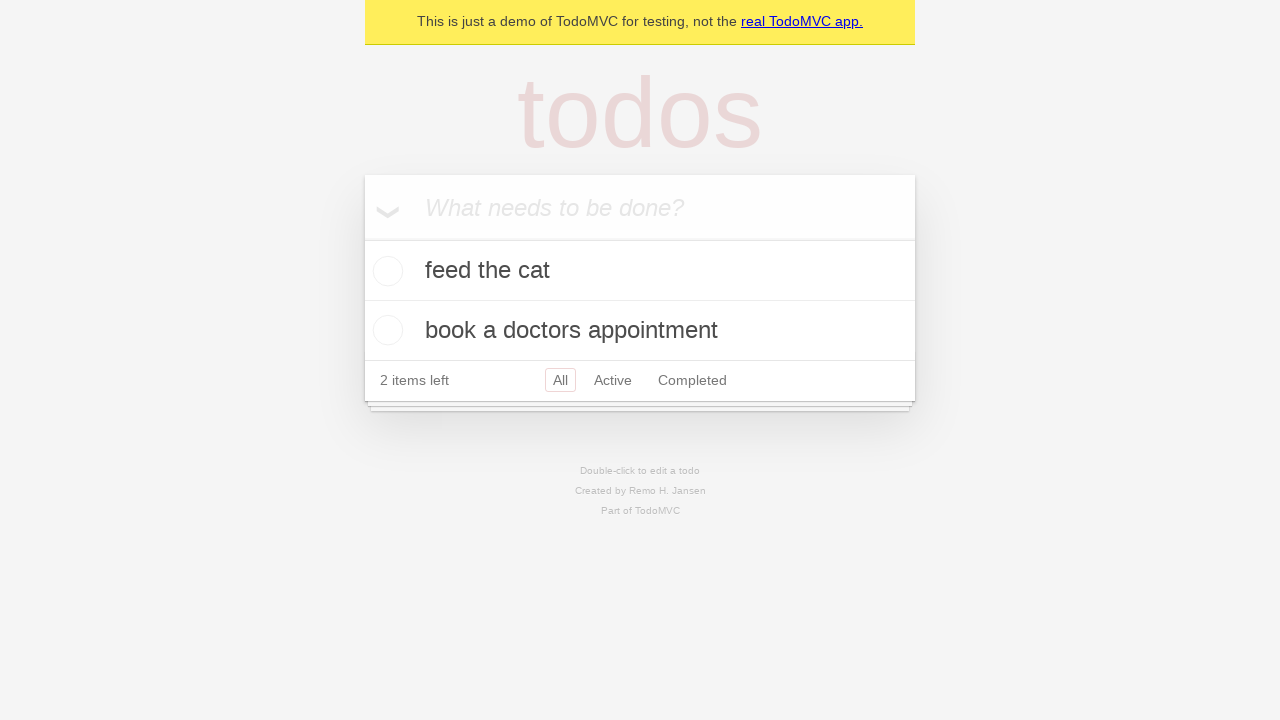

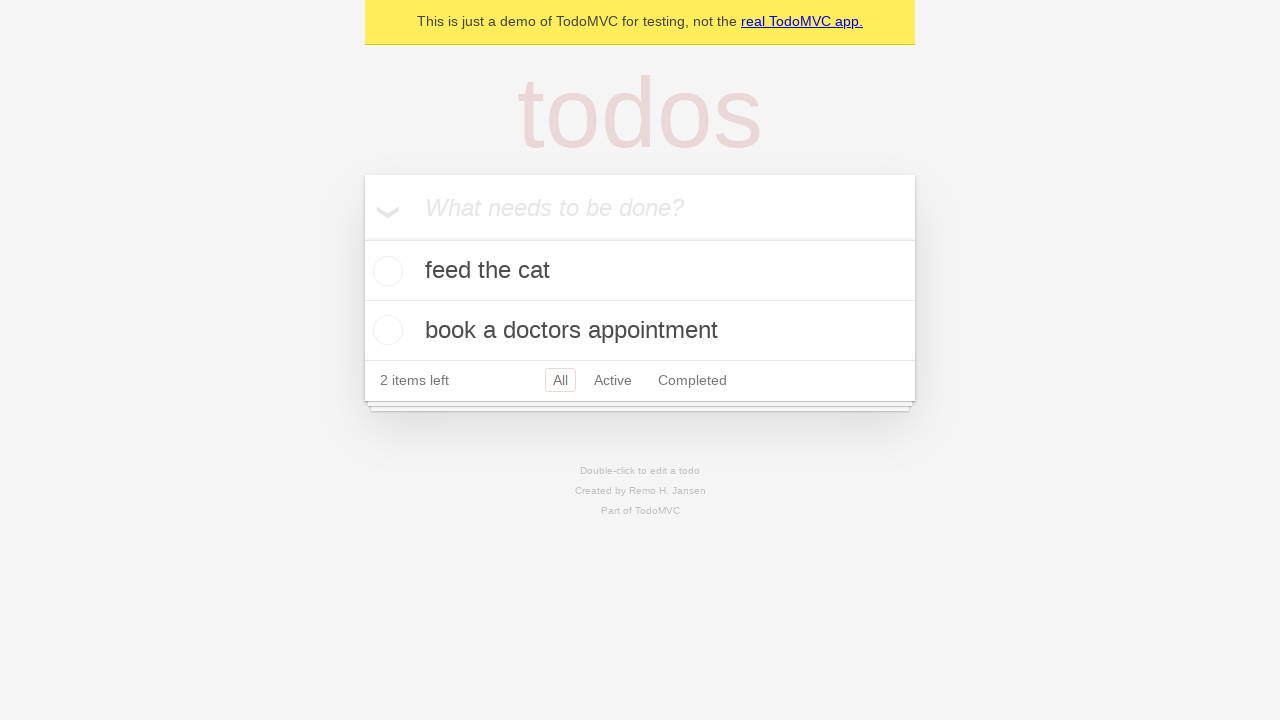